Tests dropdown list handling by selecting a skill from the skills dropdown and interacting with the month dropdown

Starting URL: https://demo.automationtesting.in/Register.html

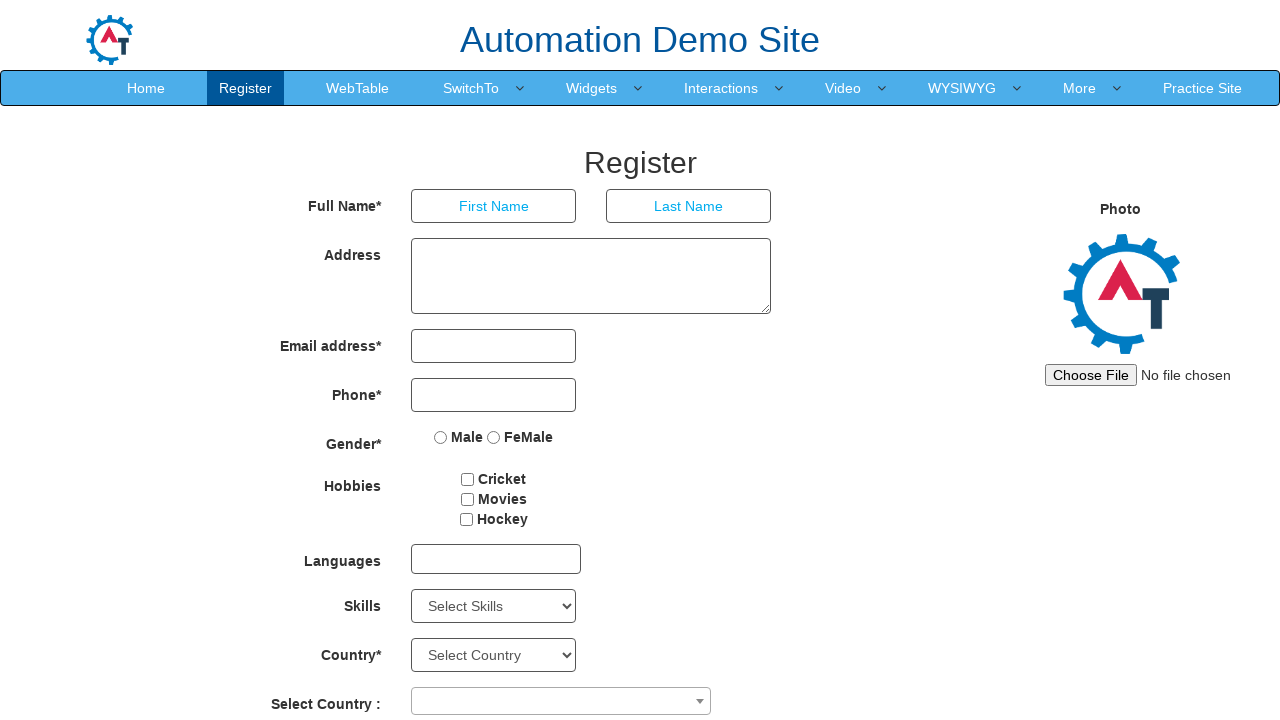

Selected 'Java' from skills dropdown on #Skills
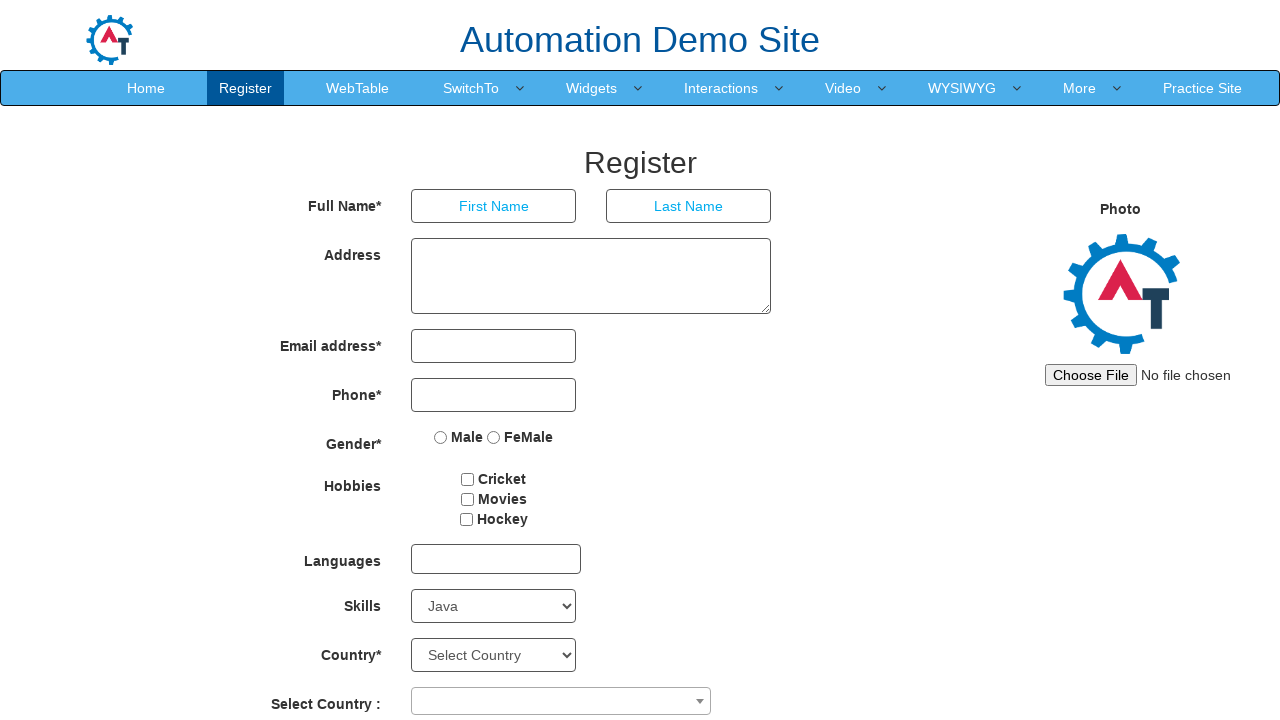

Month dropdown selector became visible
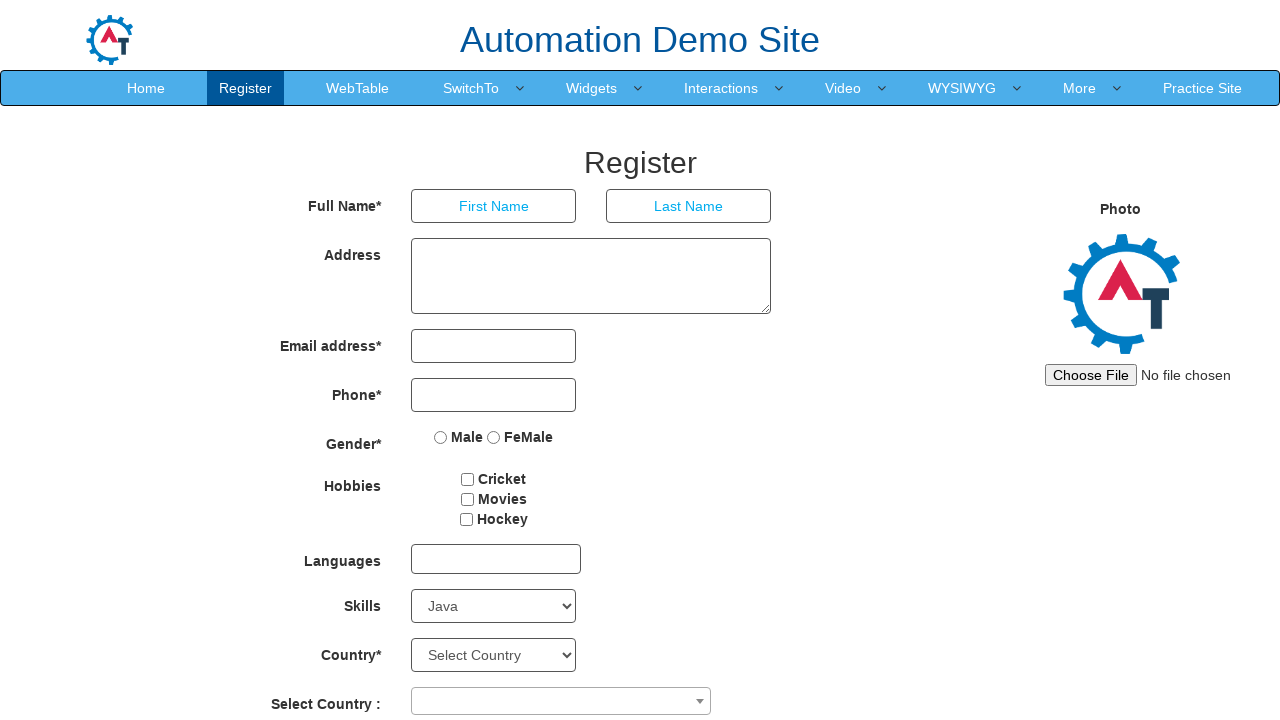

Selected month dropdown option at index 1 on select[ng-model='monthbox']
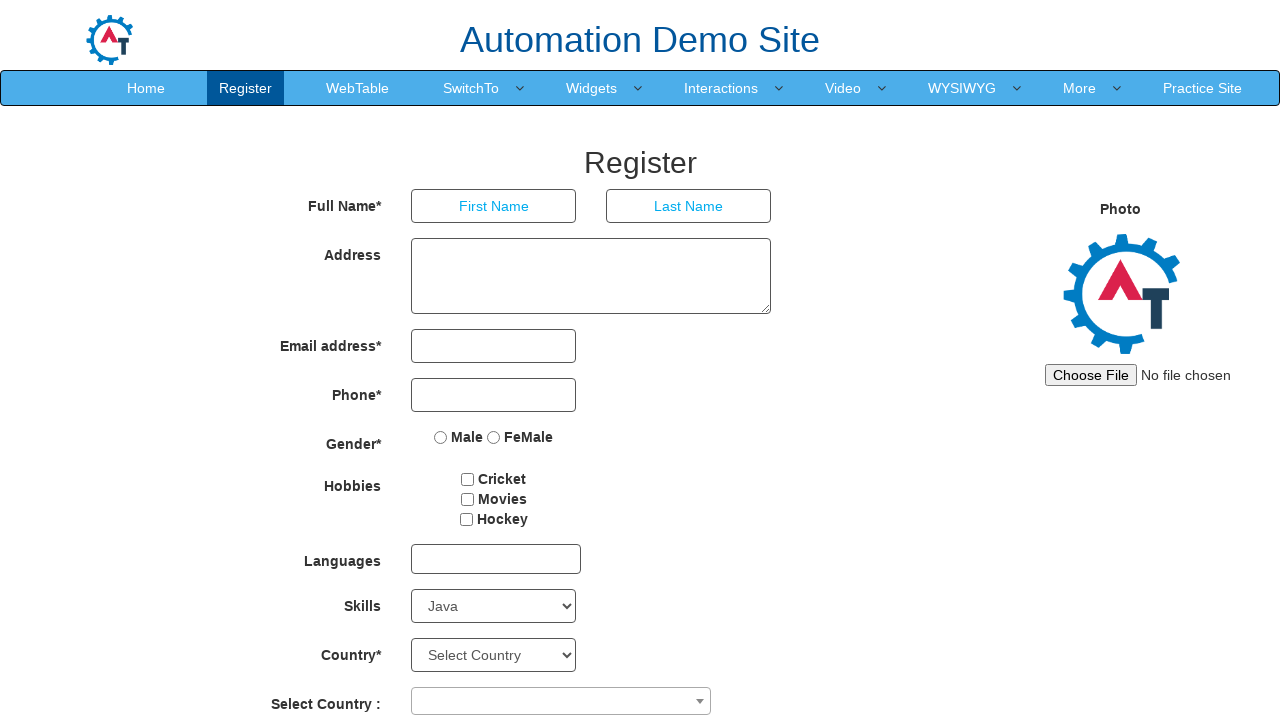

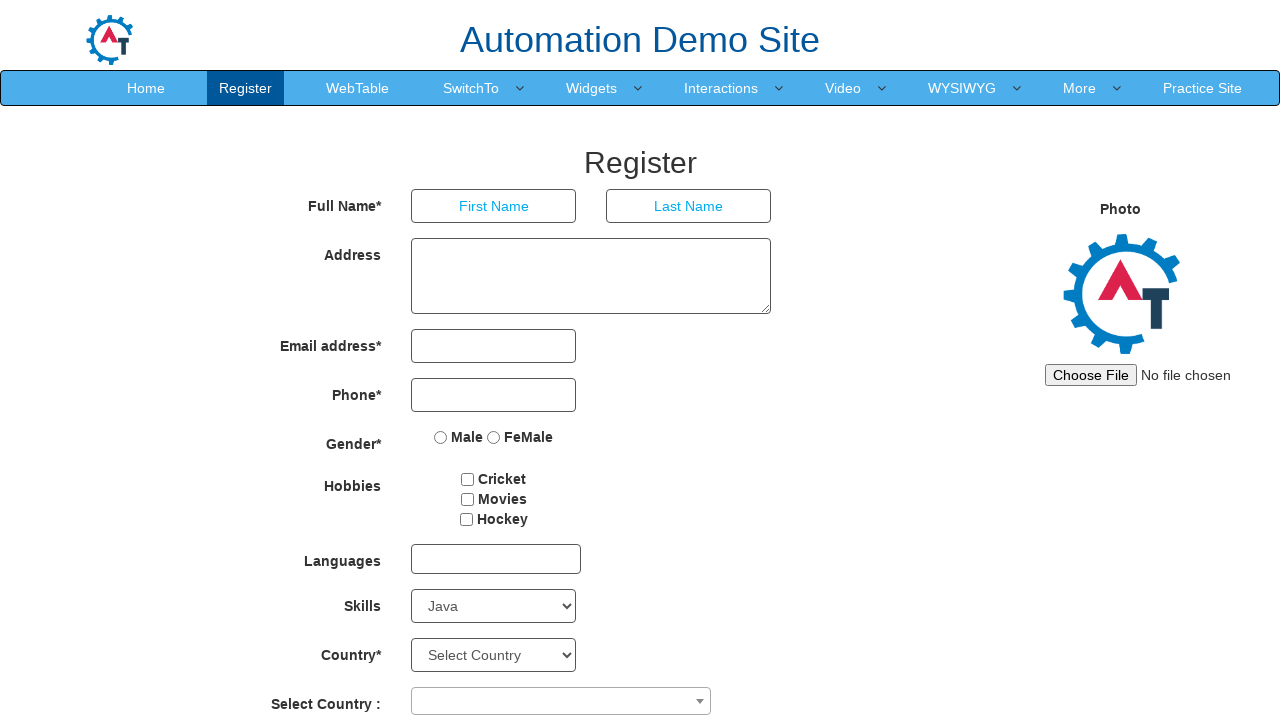